Navigates to a training website's posts page and maximizes the browser window

Starting URL: http://training.skillo-bg.com:4200/posts/all

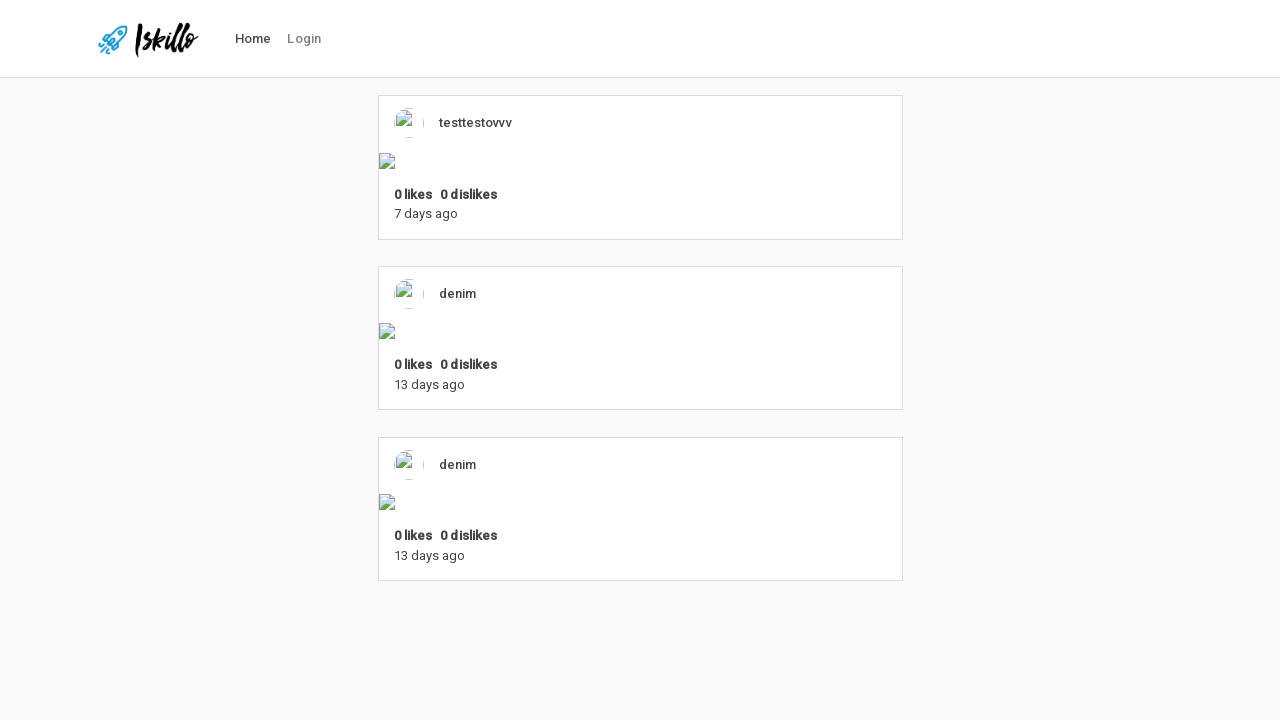

Navigated to training website posts page
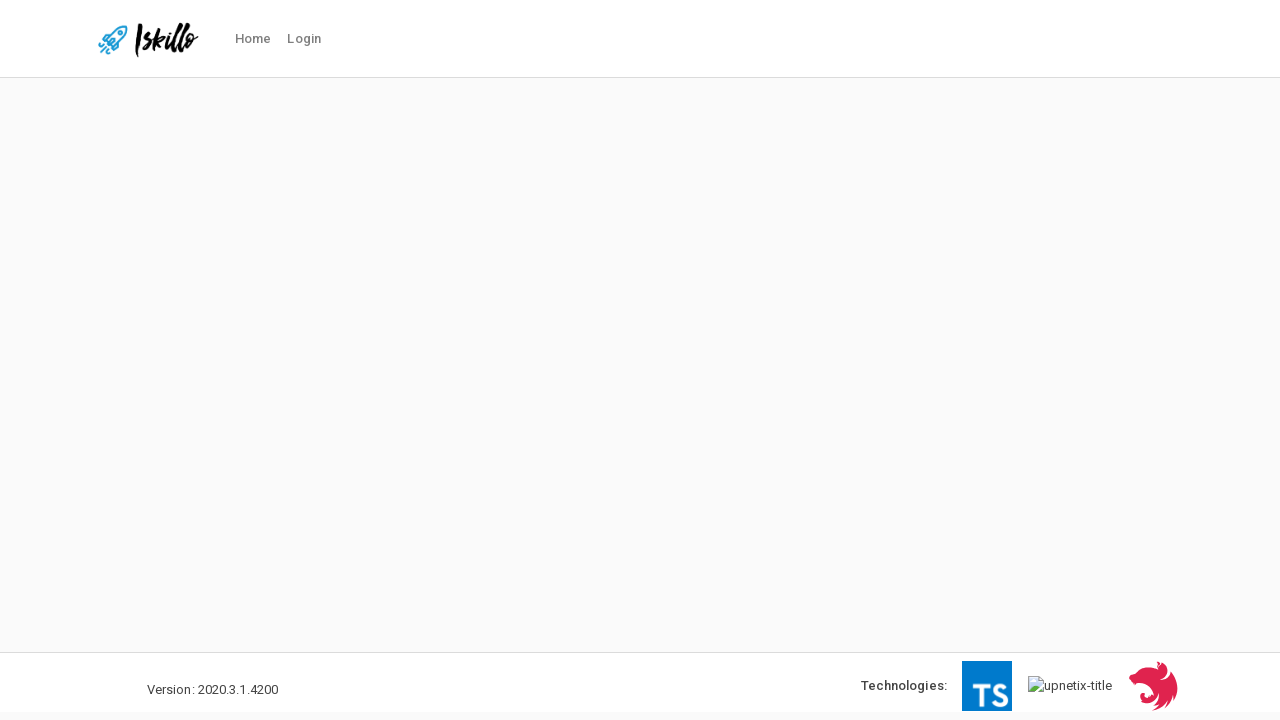

Maximized browser window to 1920x1080
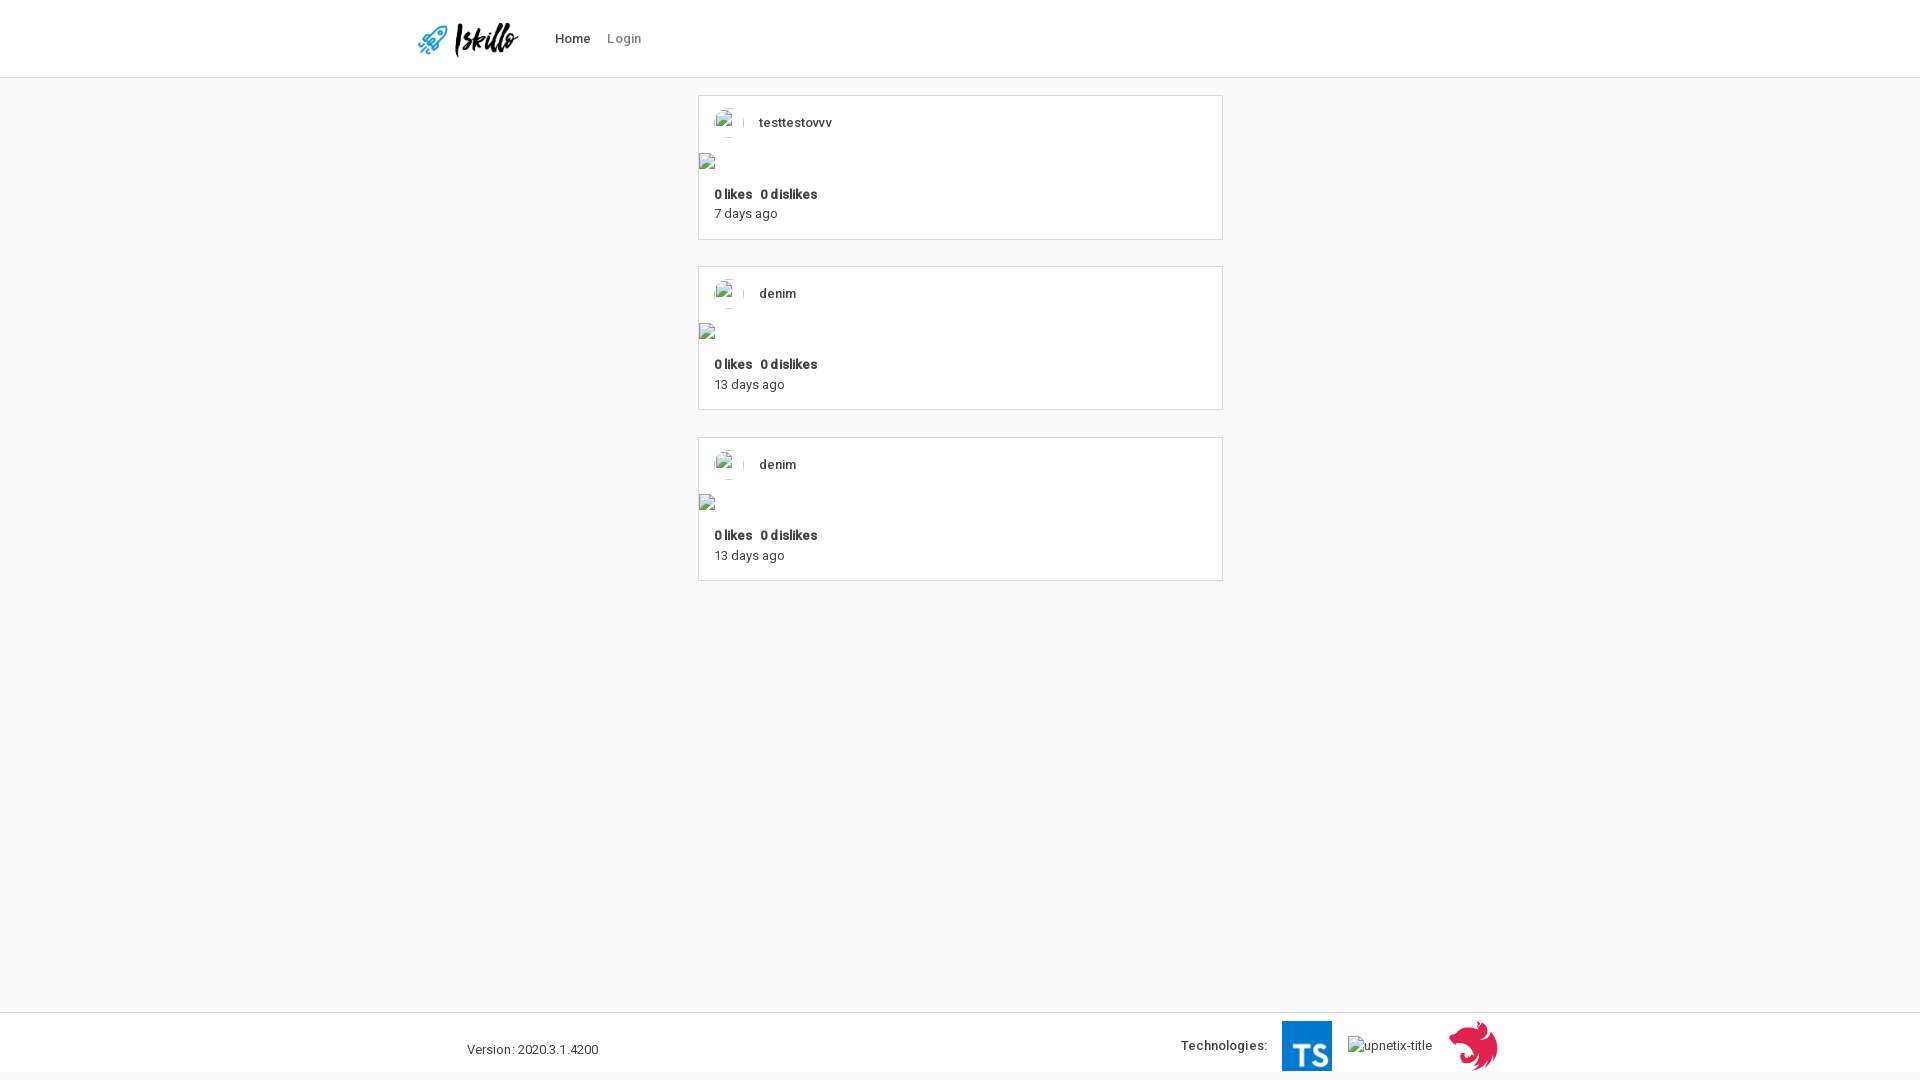

Page content fully loaded
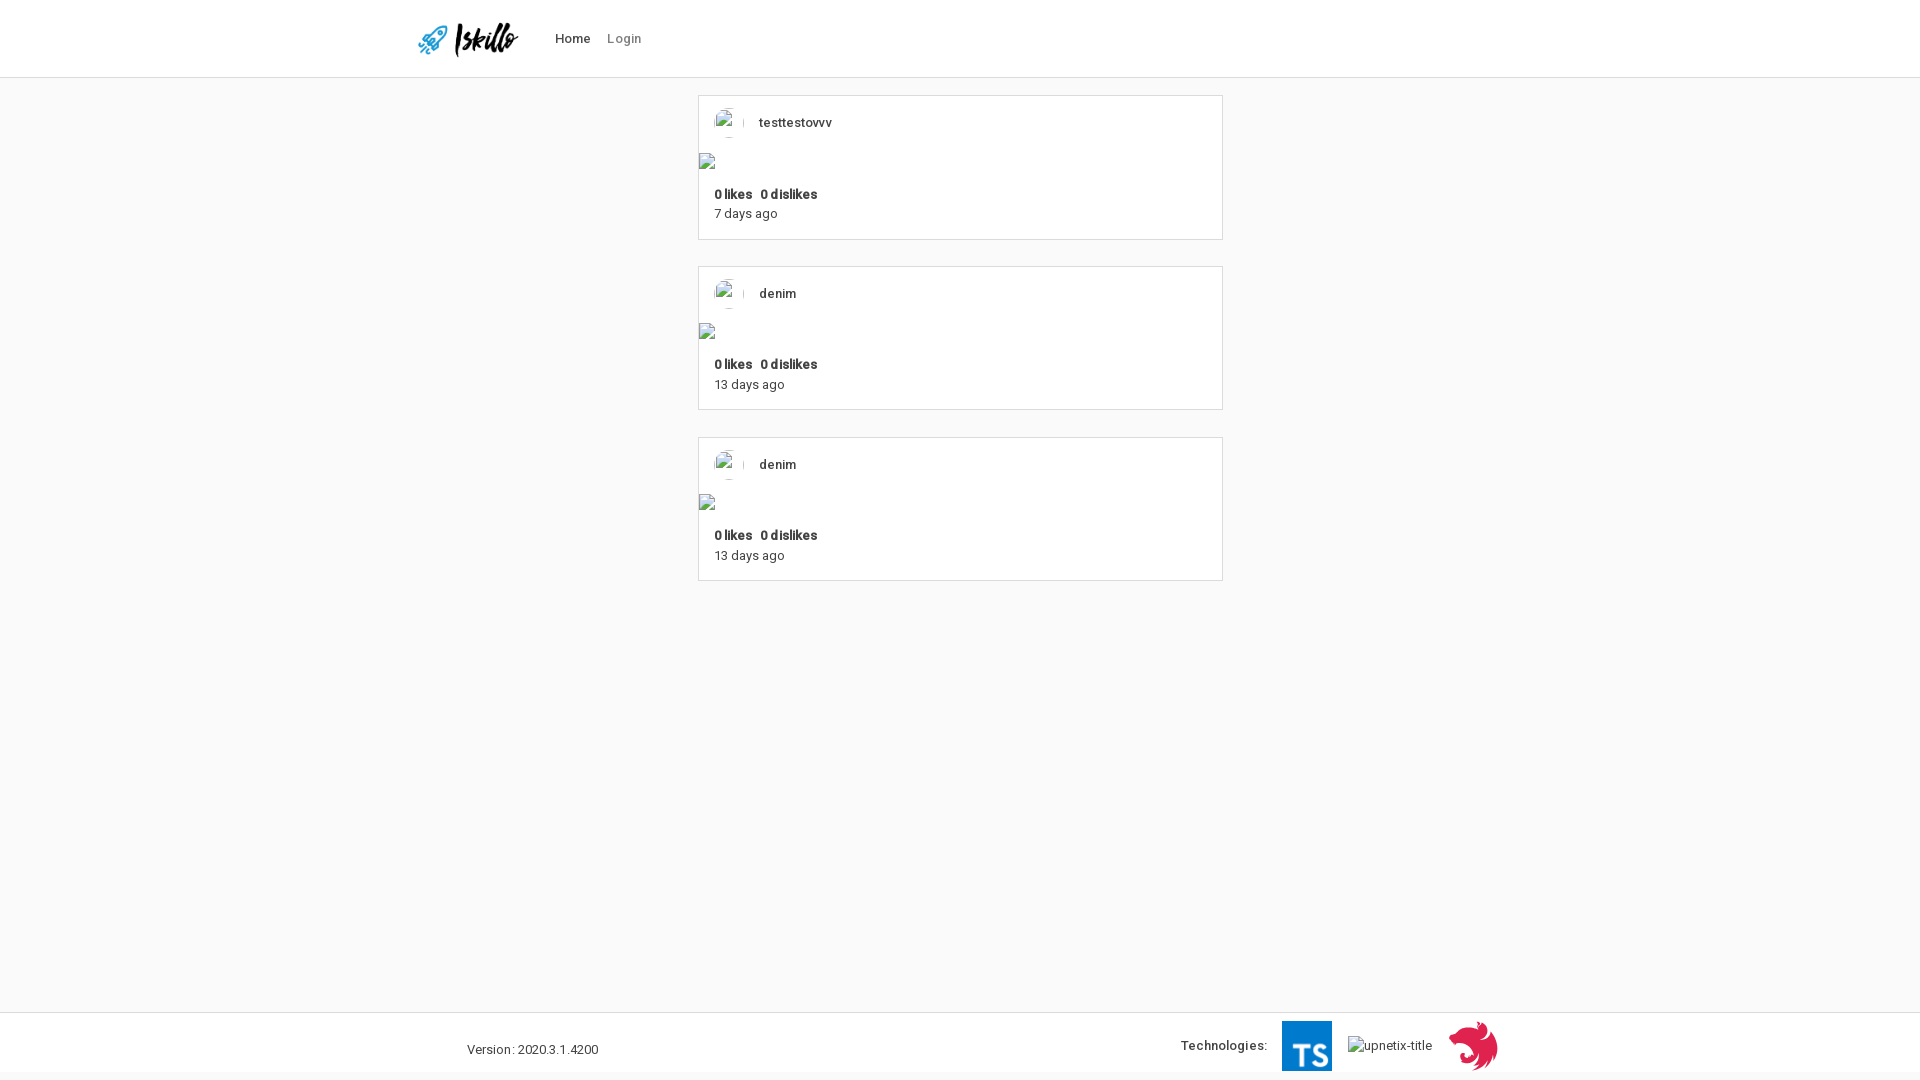

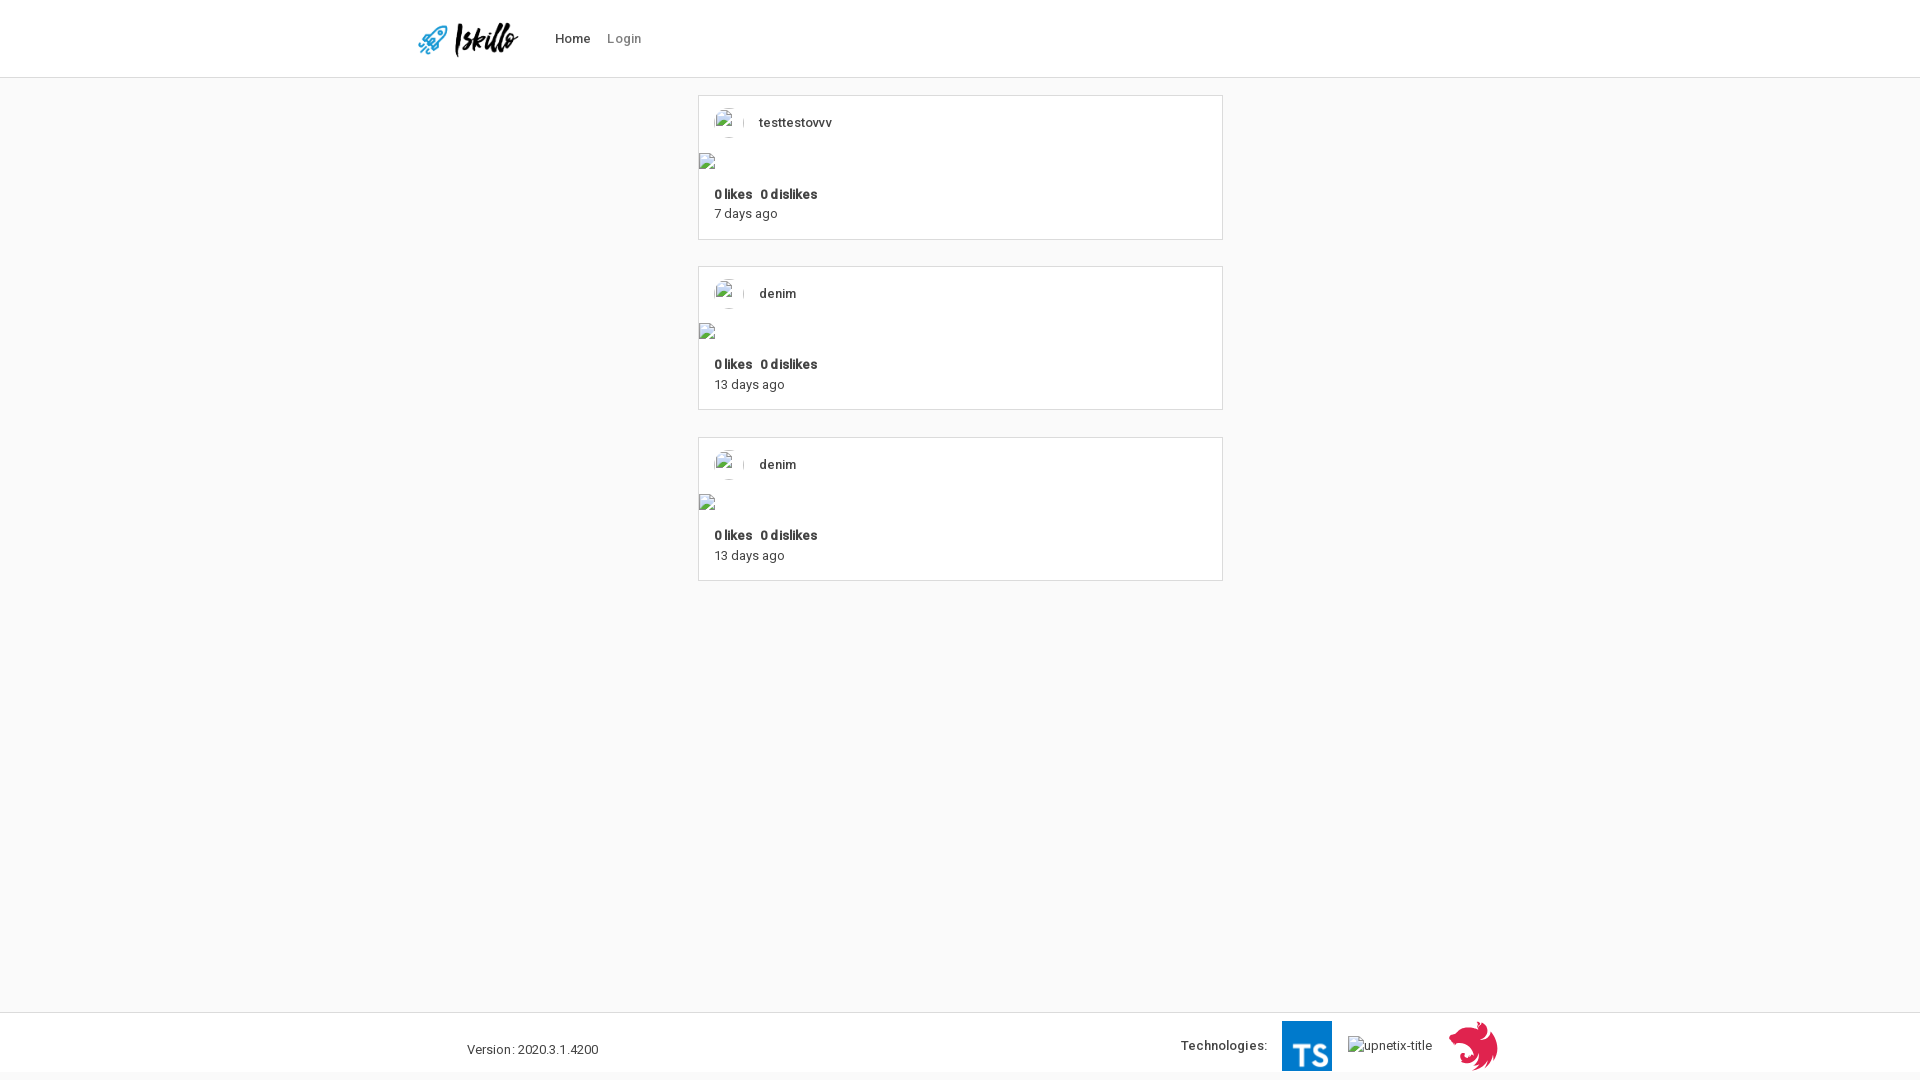